Tests weather app by searching for a Canadian city and verifying weather information is displayed

Starting URL: https://tenforben.github.io/FPL/vannilaWeatherApp/index.html

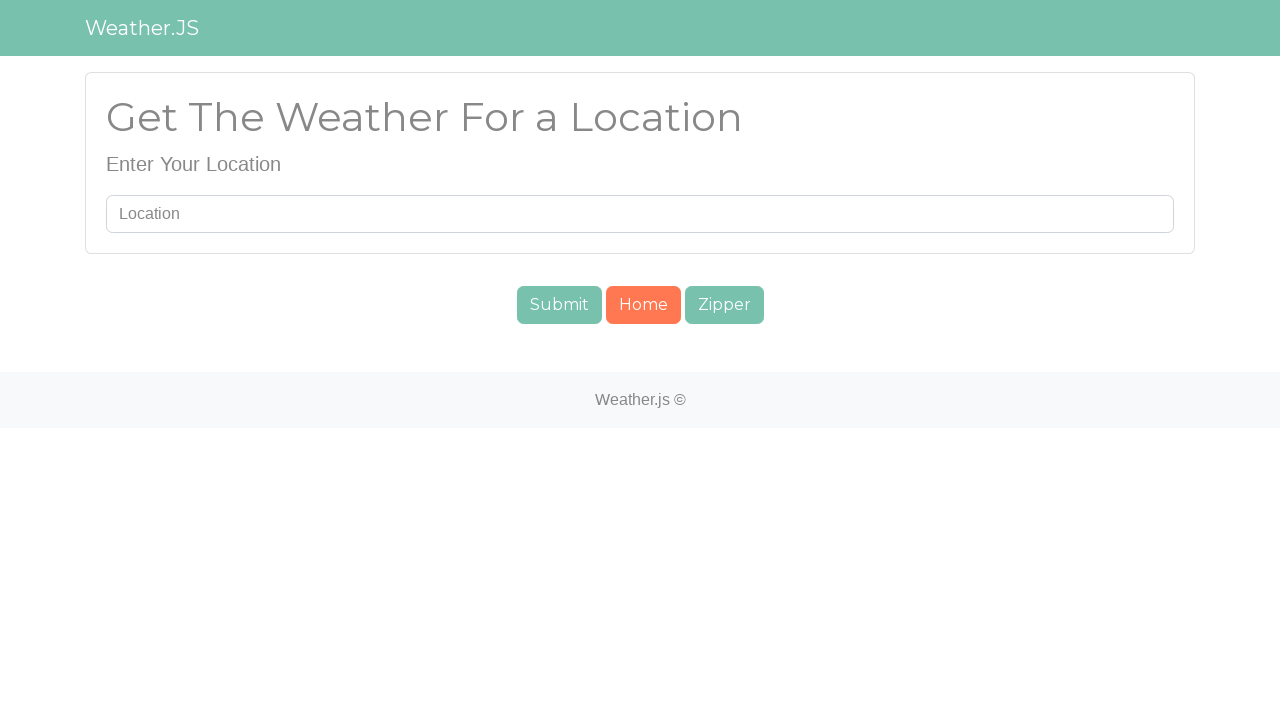

Filled search field with 'Vancouver, CA' on #searchUser
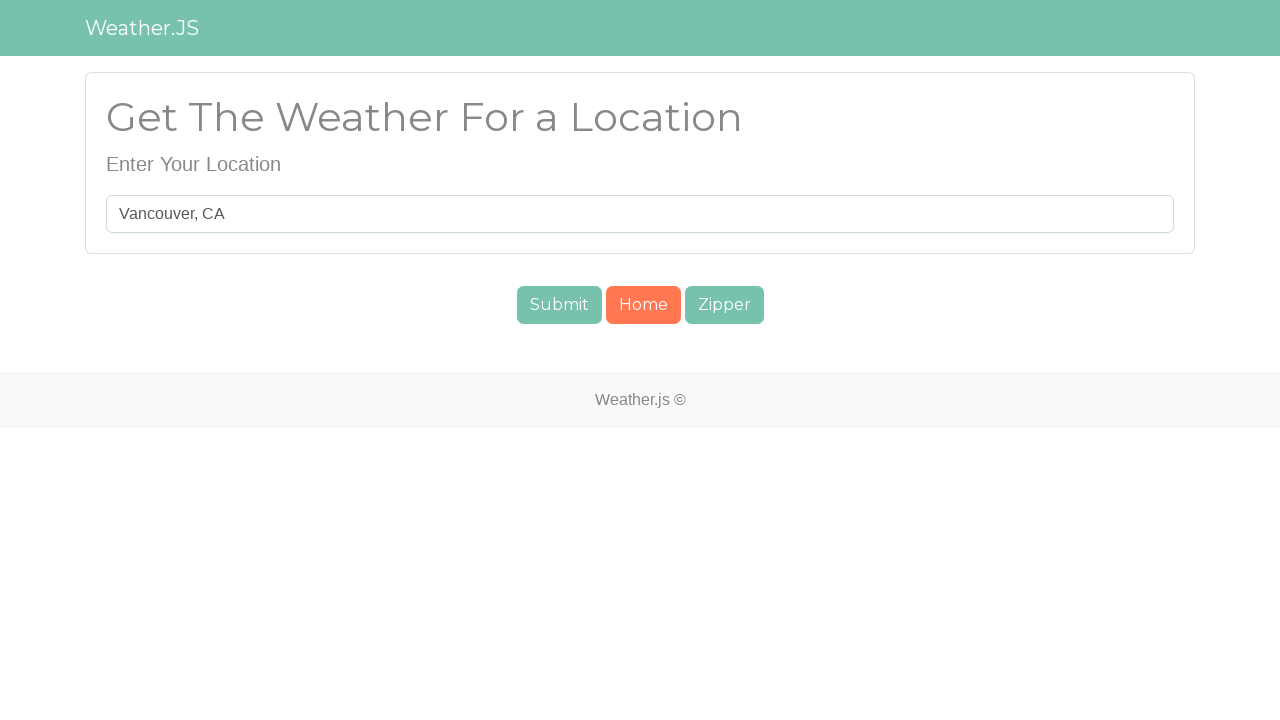

Clicked submit button to search for weather at (559, 305) on #submit
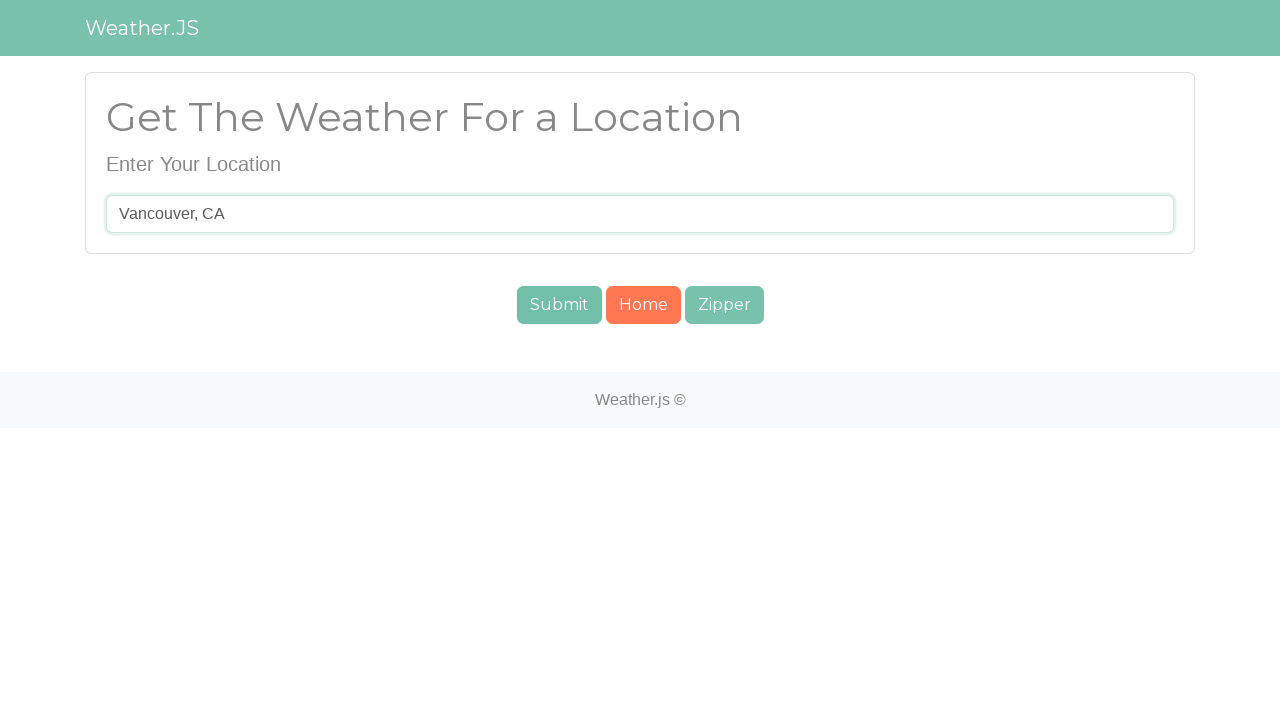

Weather condition element loaded
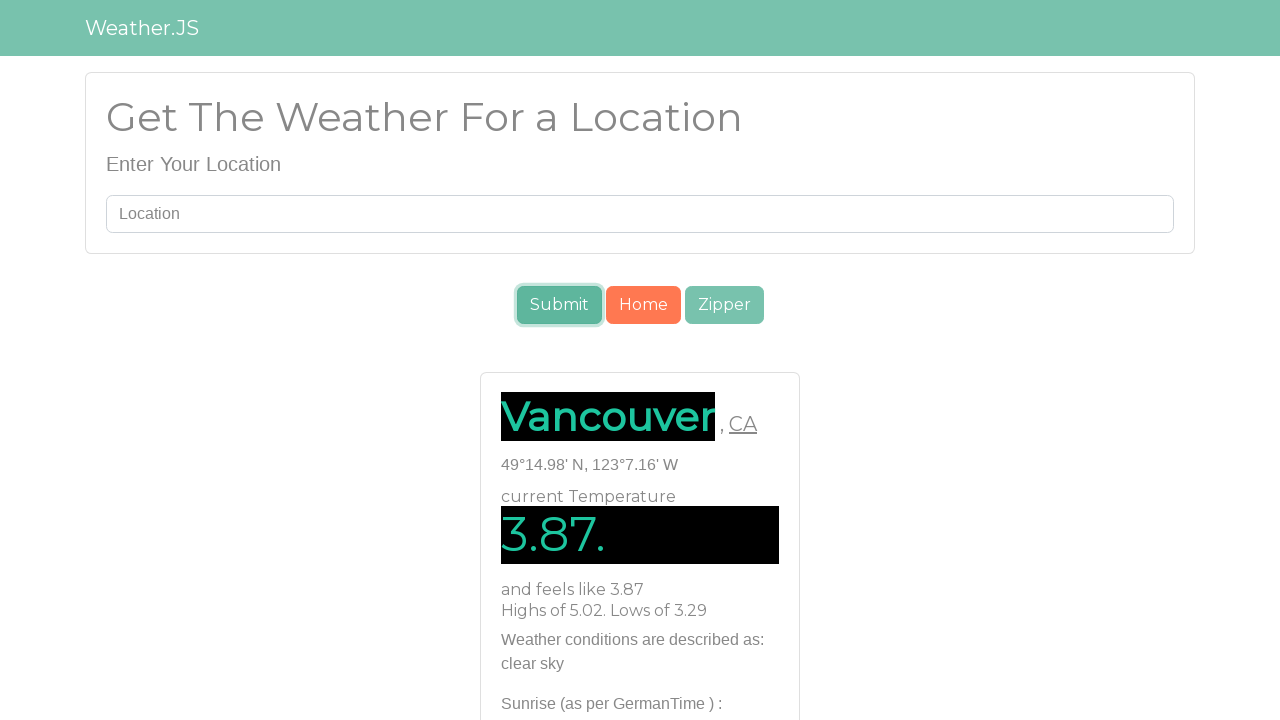

Weather temperature element loaded
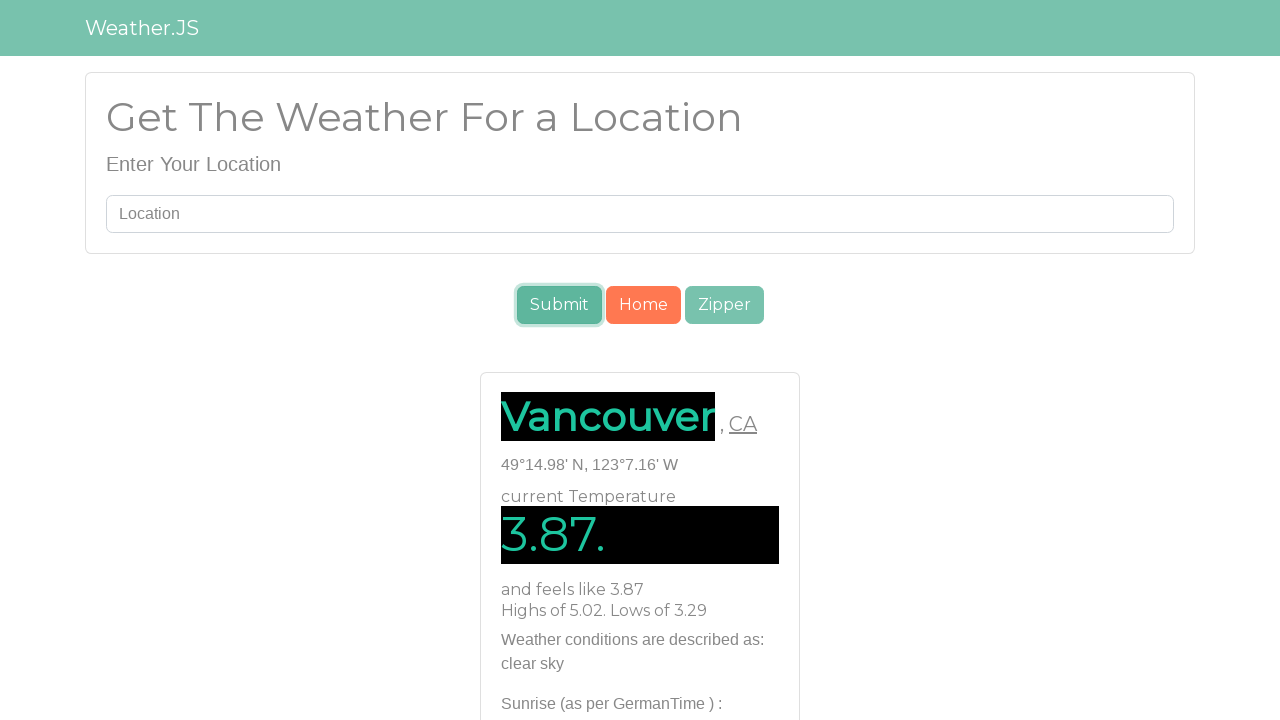

Weather country/location element loaded
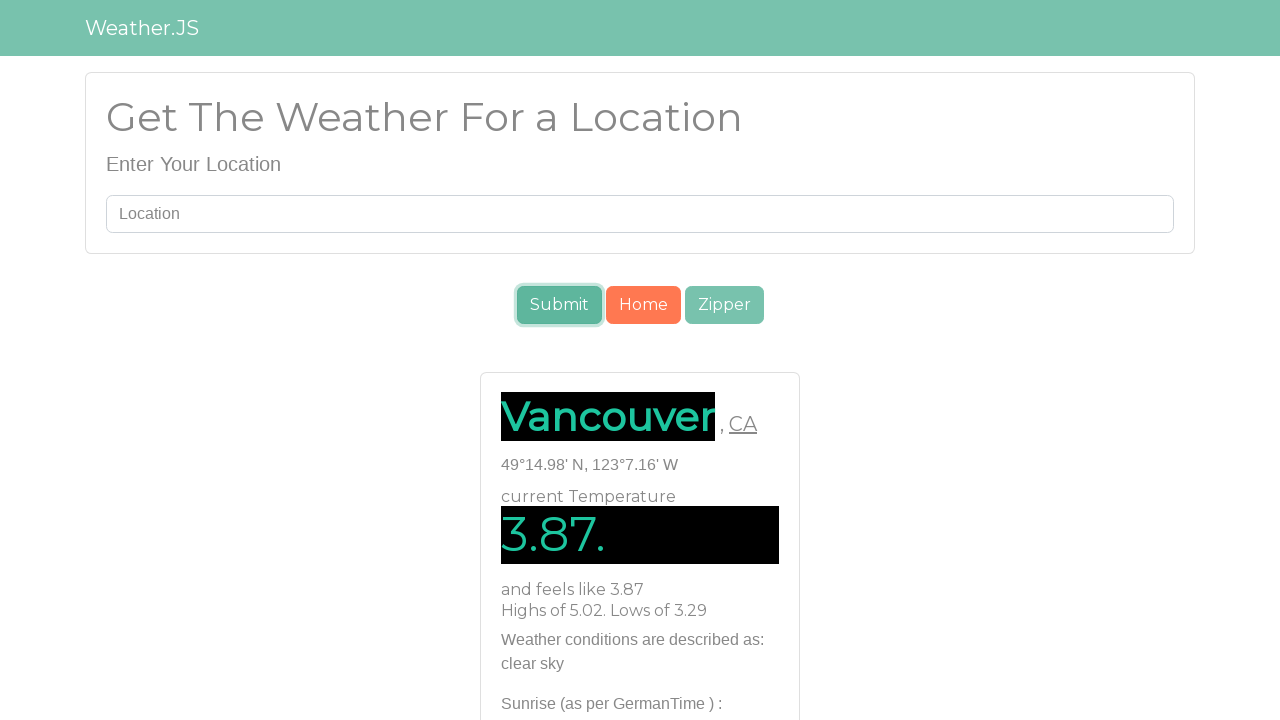

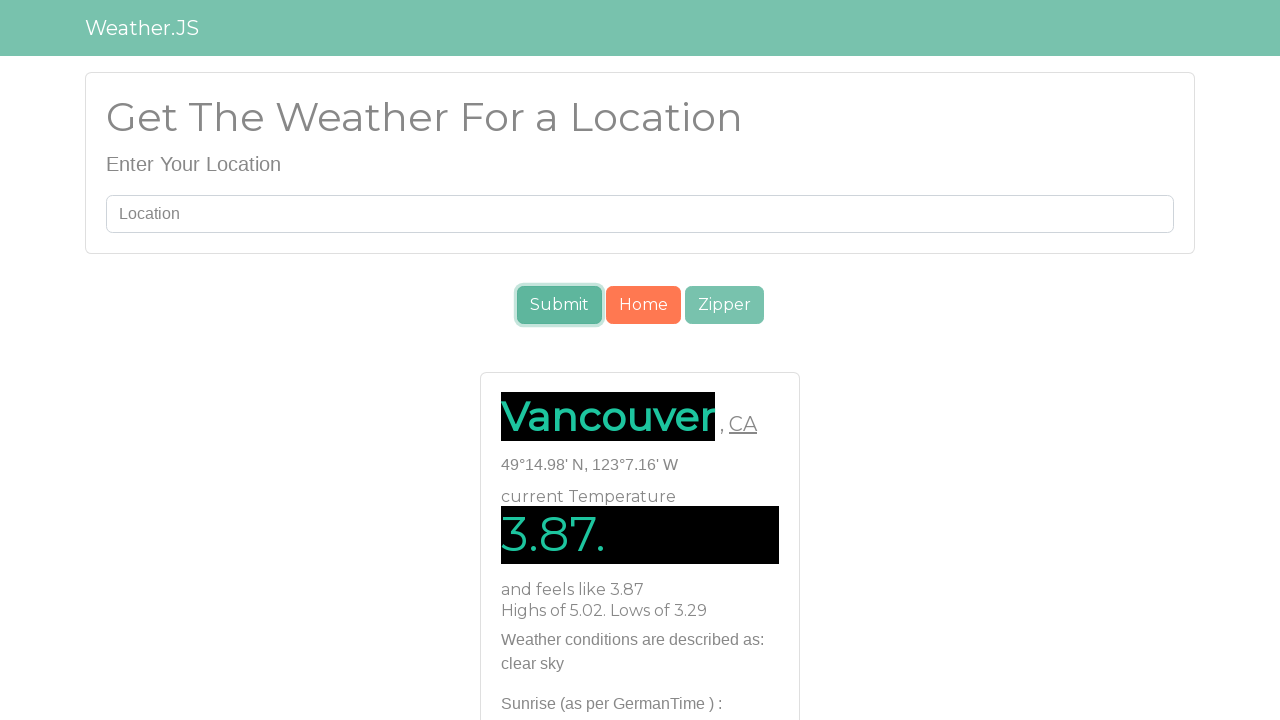